Automates newsletter signup by filling first name, last name, and email fields, then submitting the form

Starting URL: https://secure-retreat-92358.herokuapp.com/

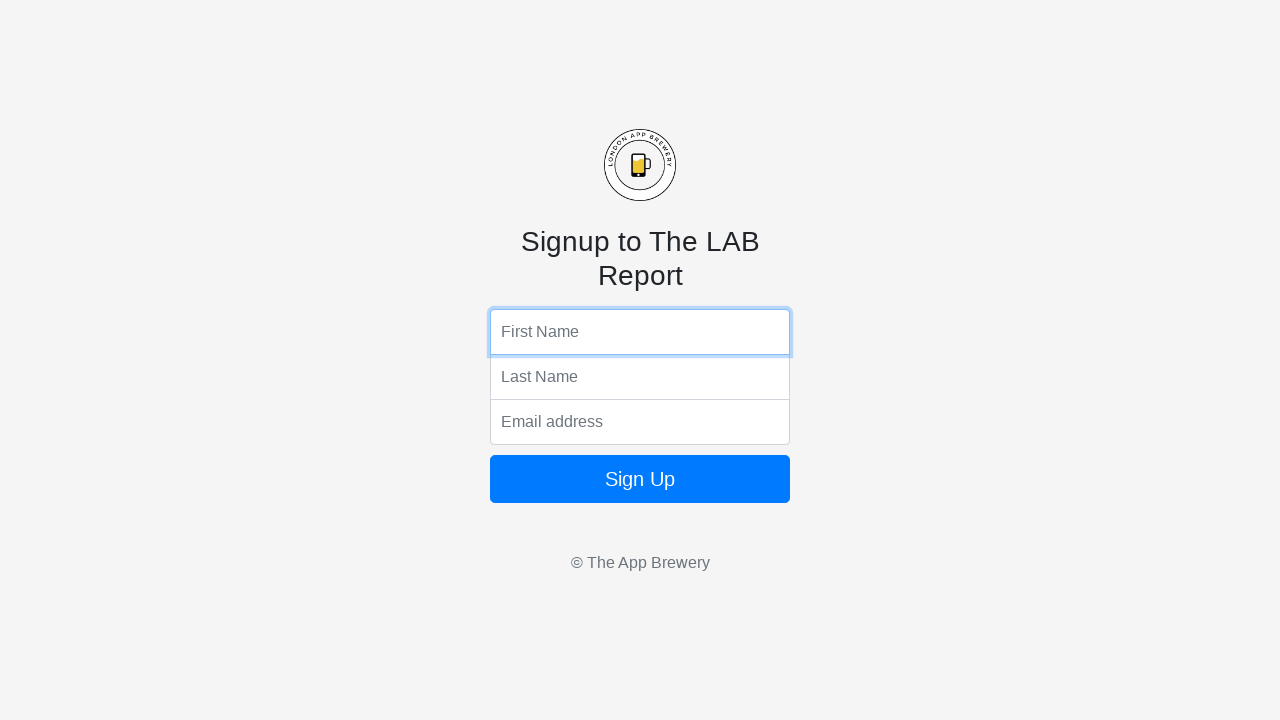

Filled first name field with 'Michael' on input[name='fName']
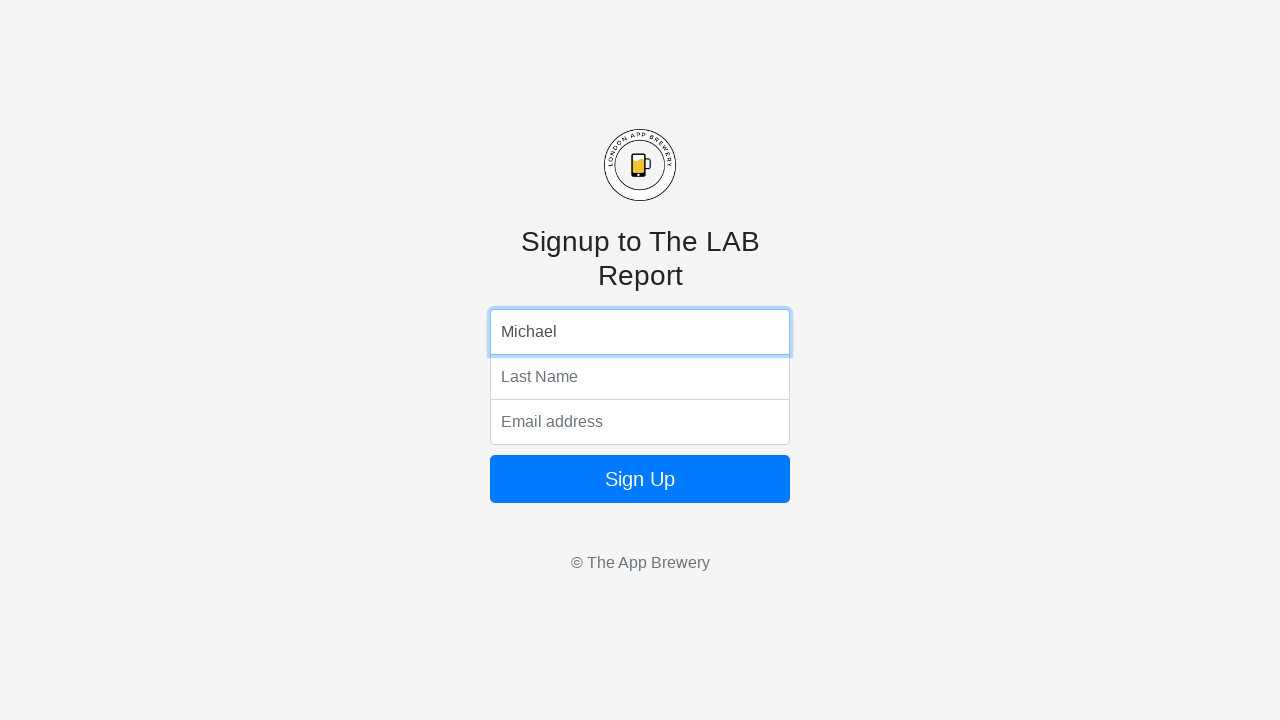

Filled last name field with 'Johnson' on input[name='lName']
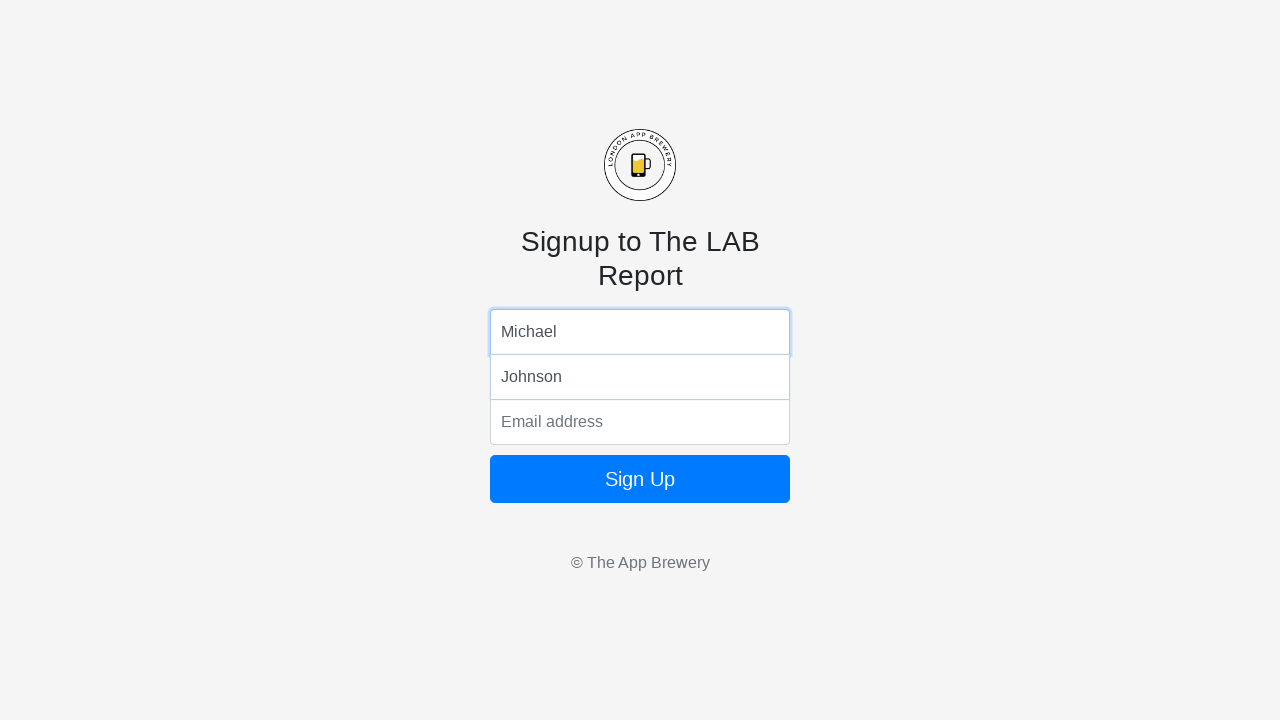

Filled email field with 'mjohnson2024@example.com' on input[name='email']
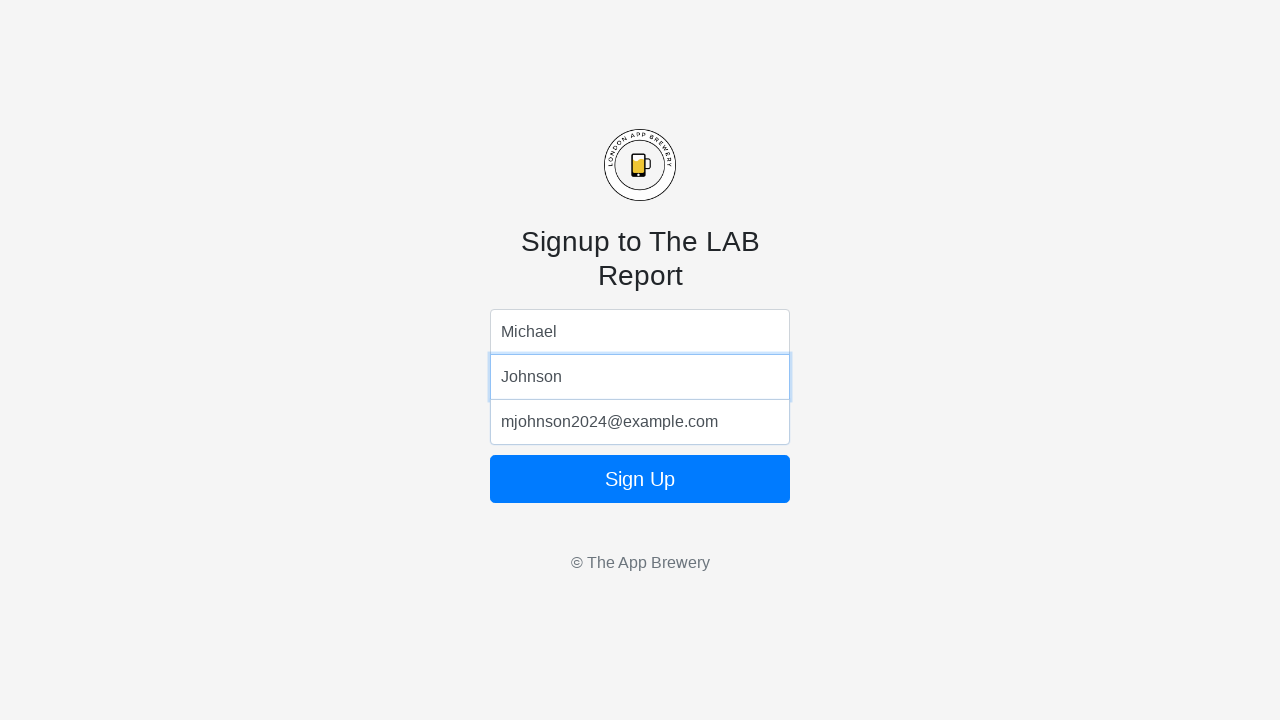

Clicked signup button to submit newsletter registration form at (640, 479) on button
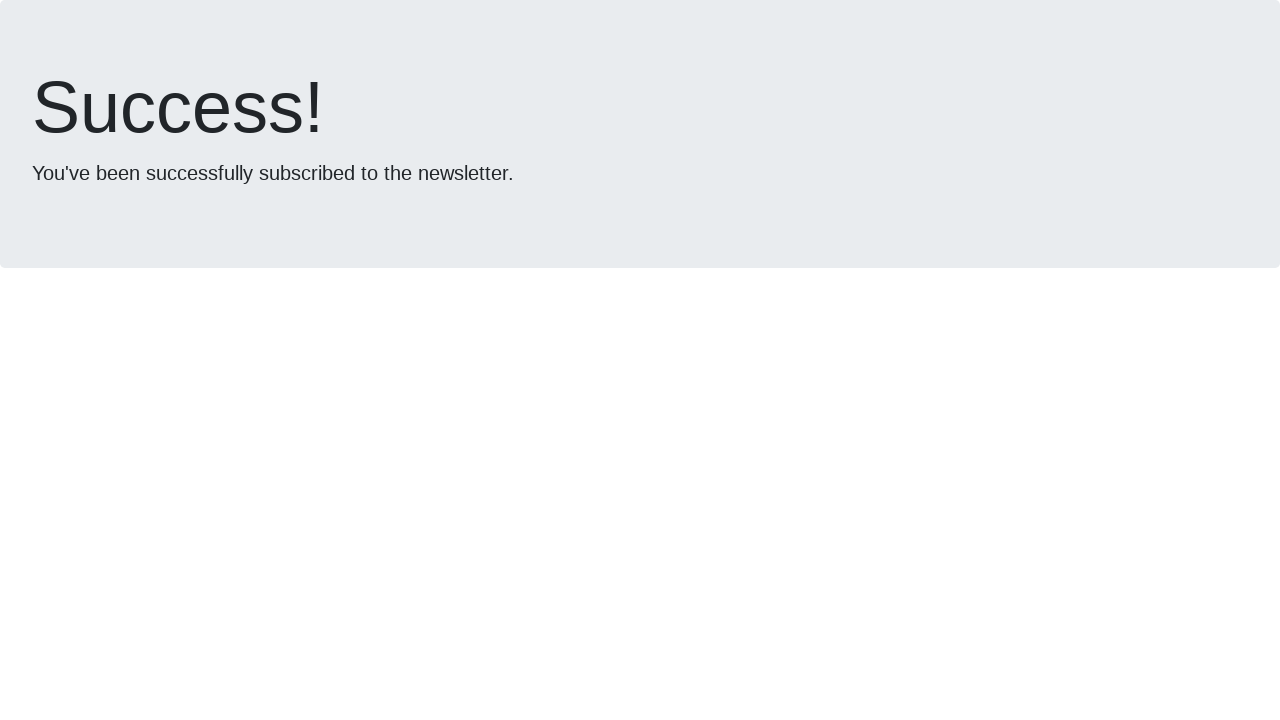

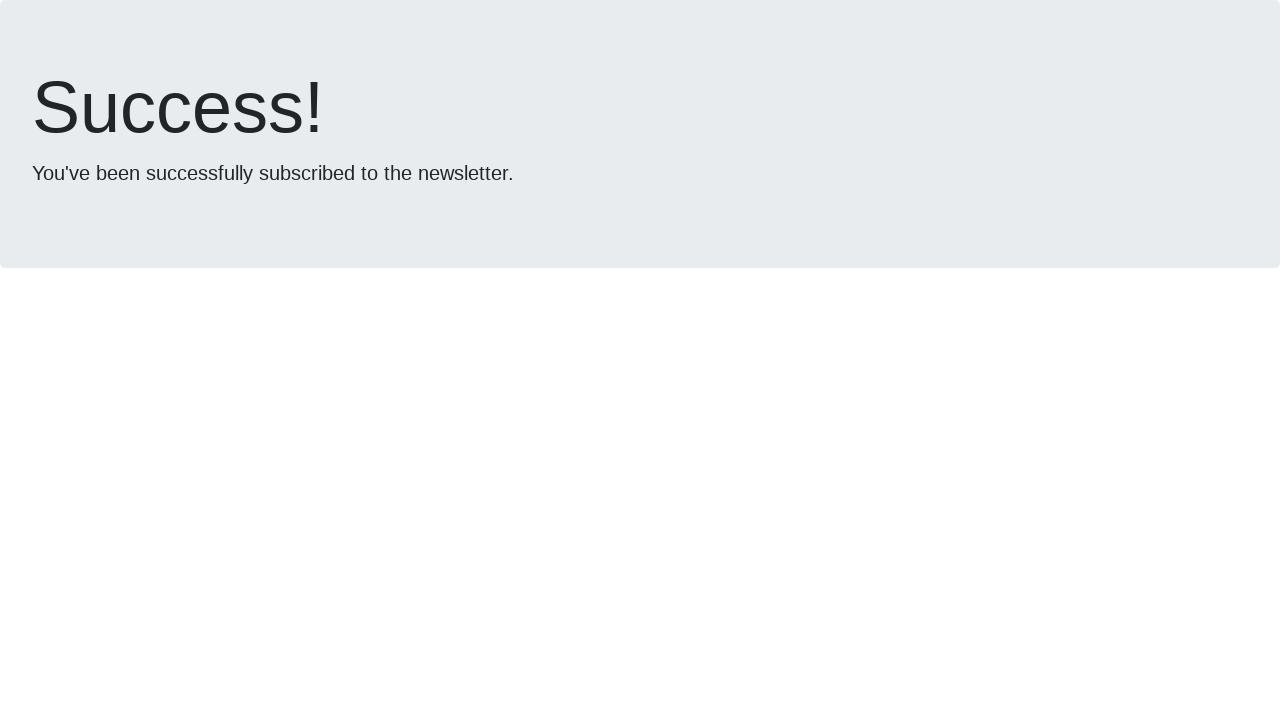